Navigates to an automation practice page and interacts with a table element to verify its structure and content

Starting URL: https://rahulshettyacademy.com/AutomationPractice/

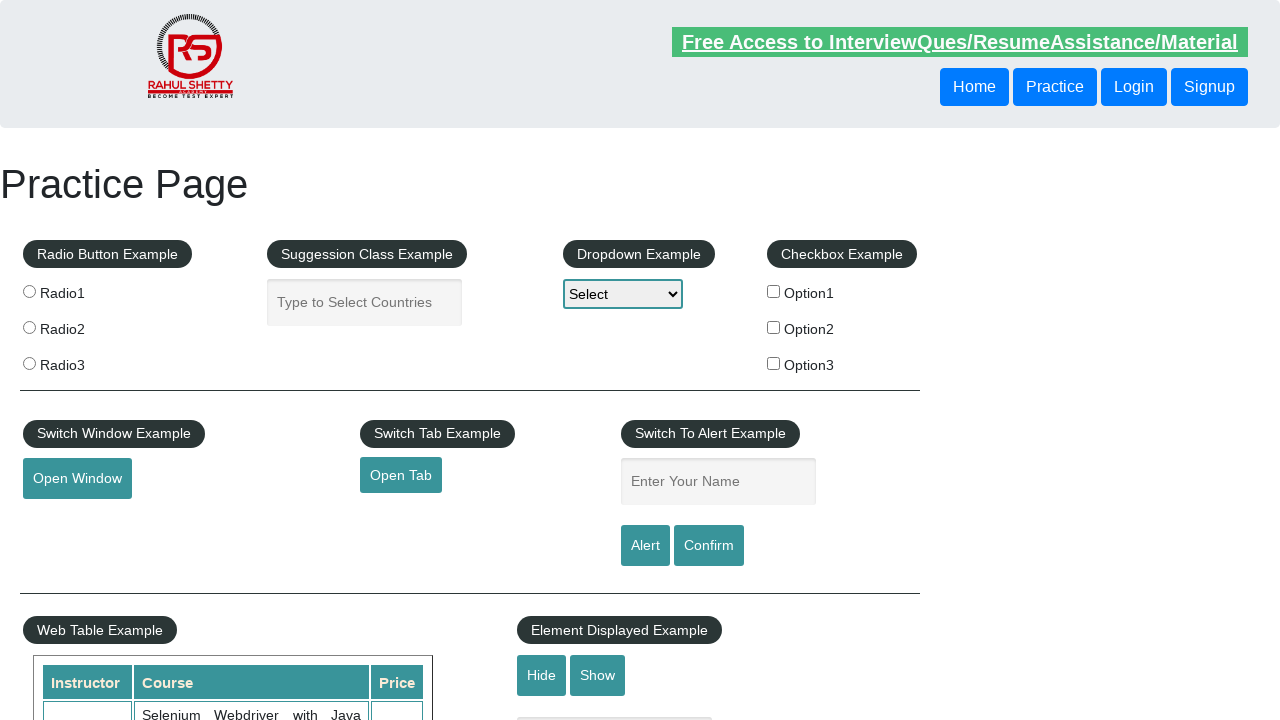

Waited for table with class 'table-display' to be visible
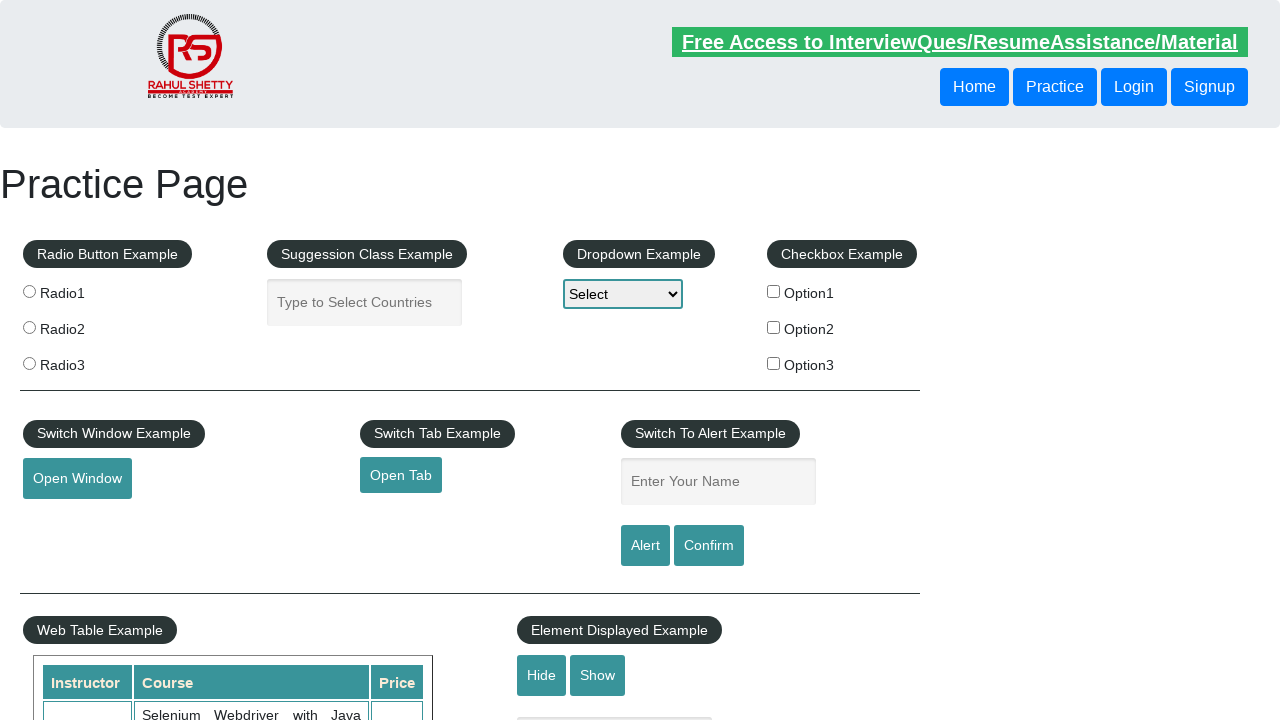

Retrieved all table rows - Total rows: 11
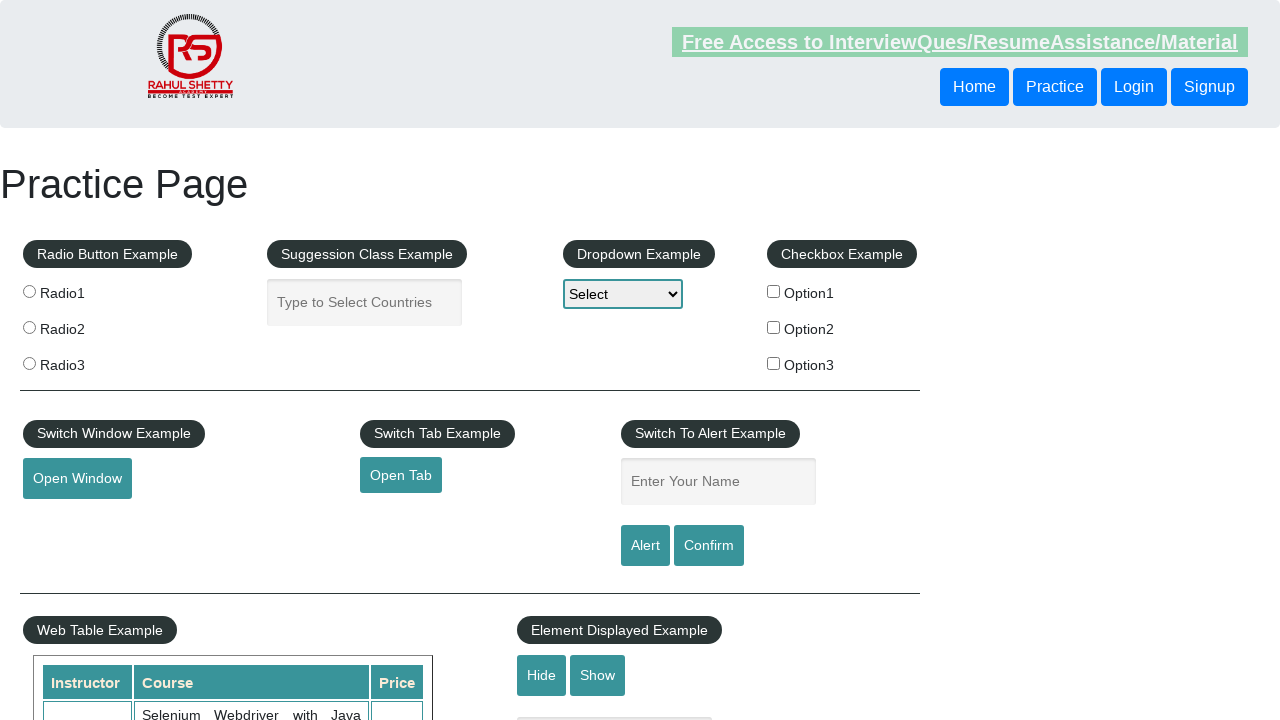

Retrieved all table column headers - Total columns: 3
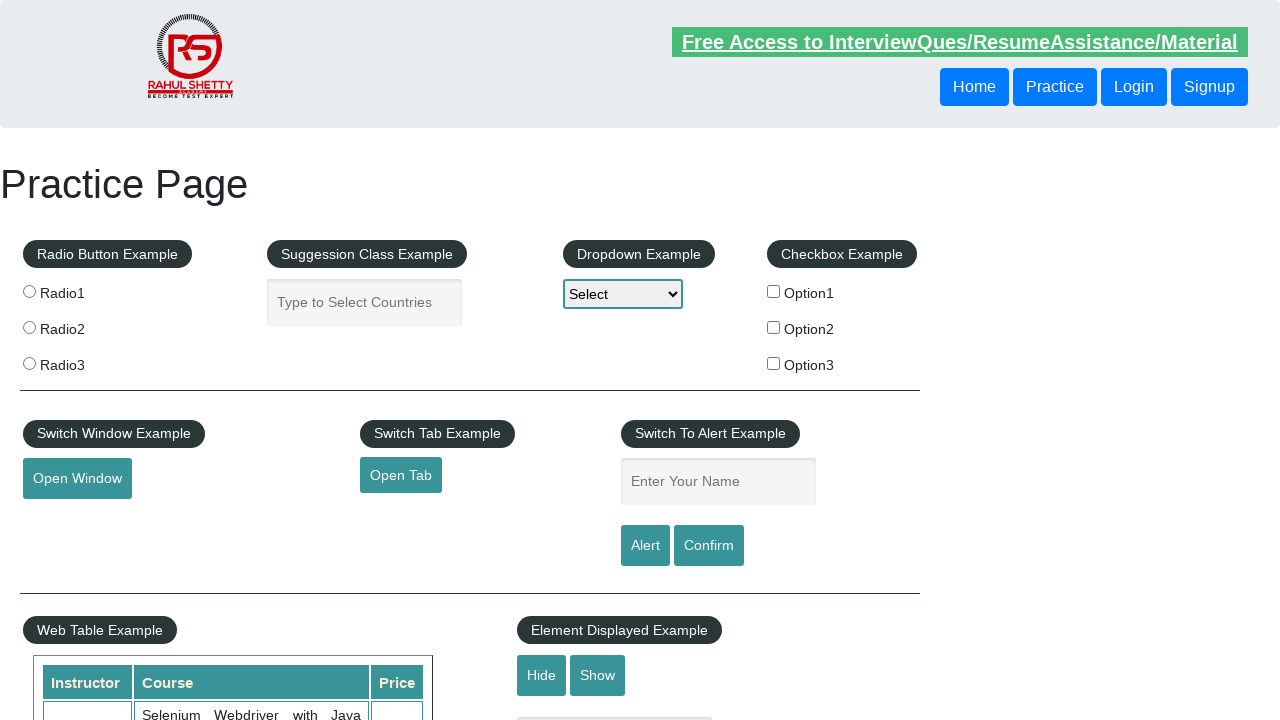

Retrieved text content from third row of table
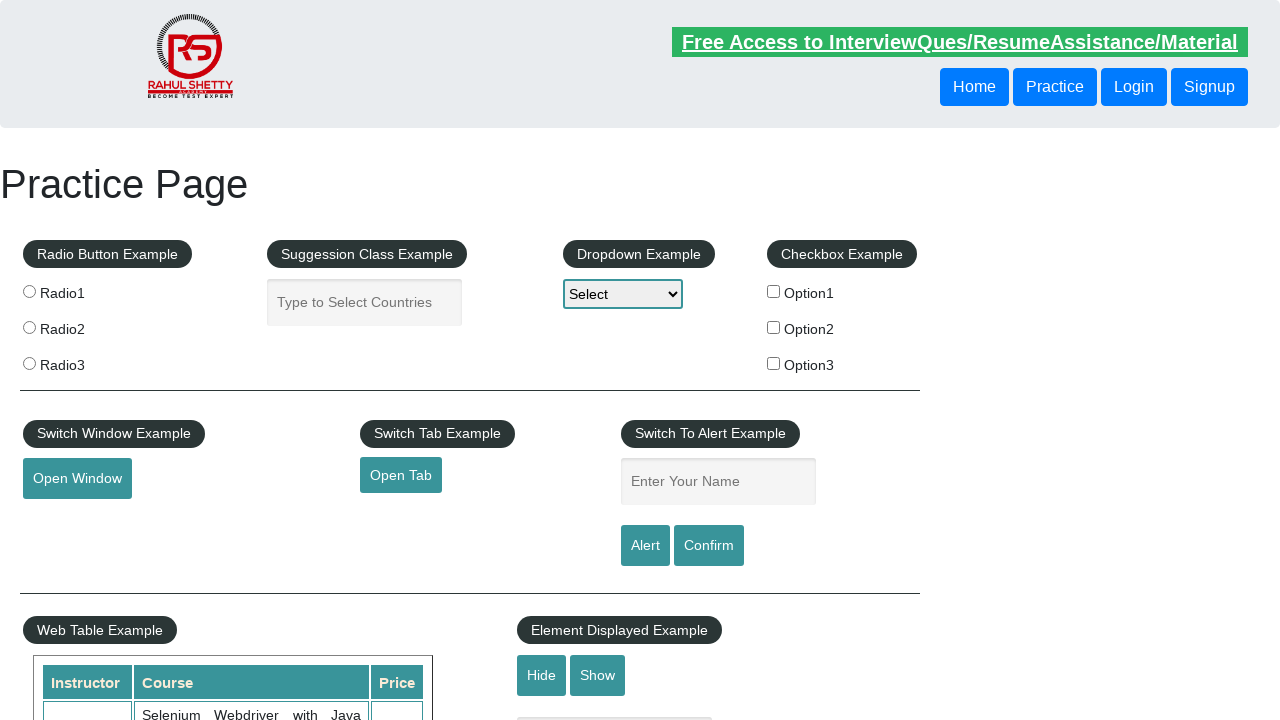

Retrieved all price elements from third column - Total prices: 10
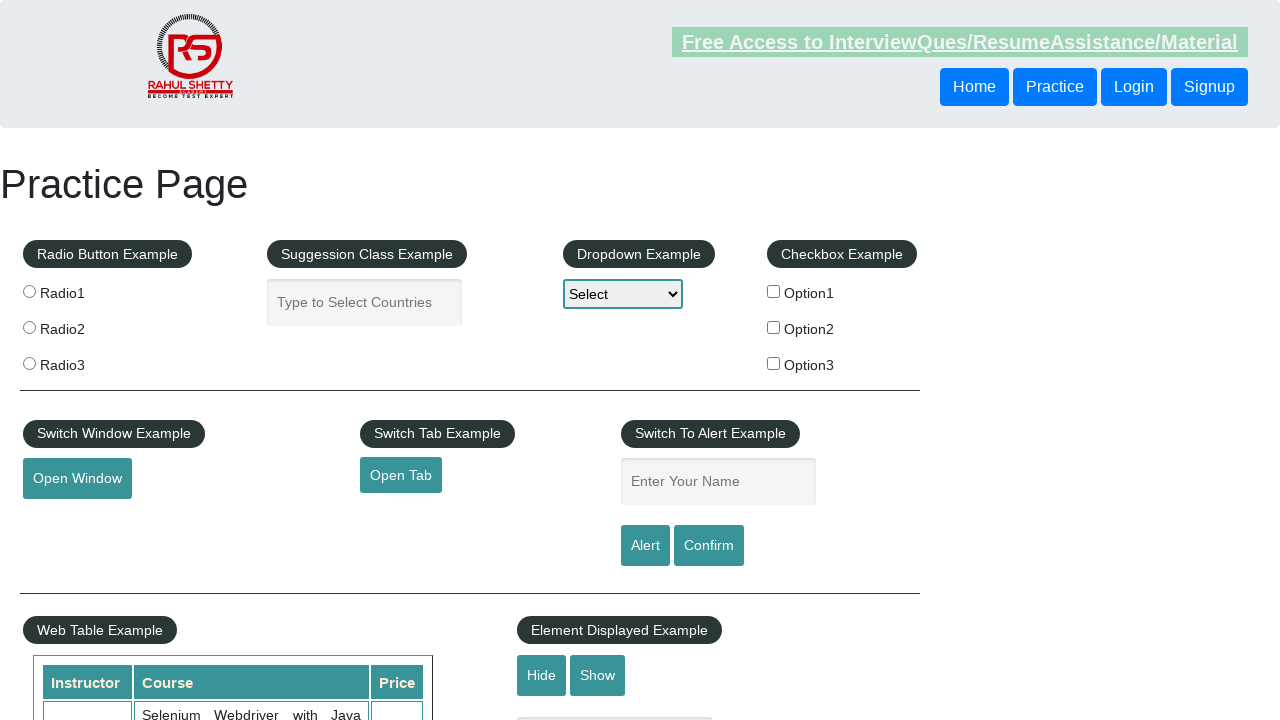

Calculated total price from all elements in third column - Total: 235
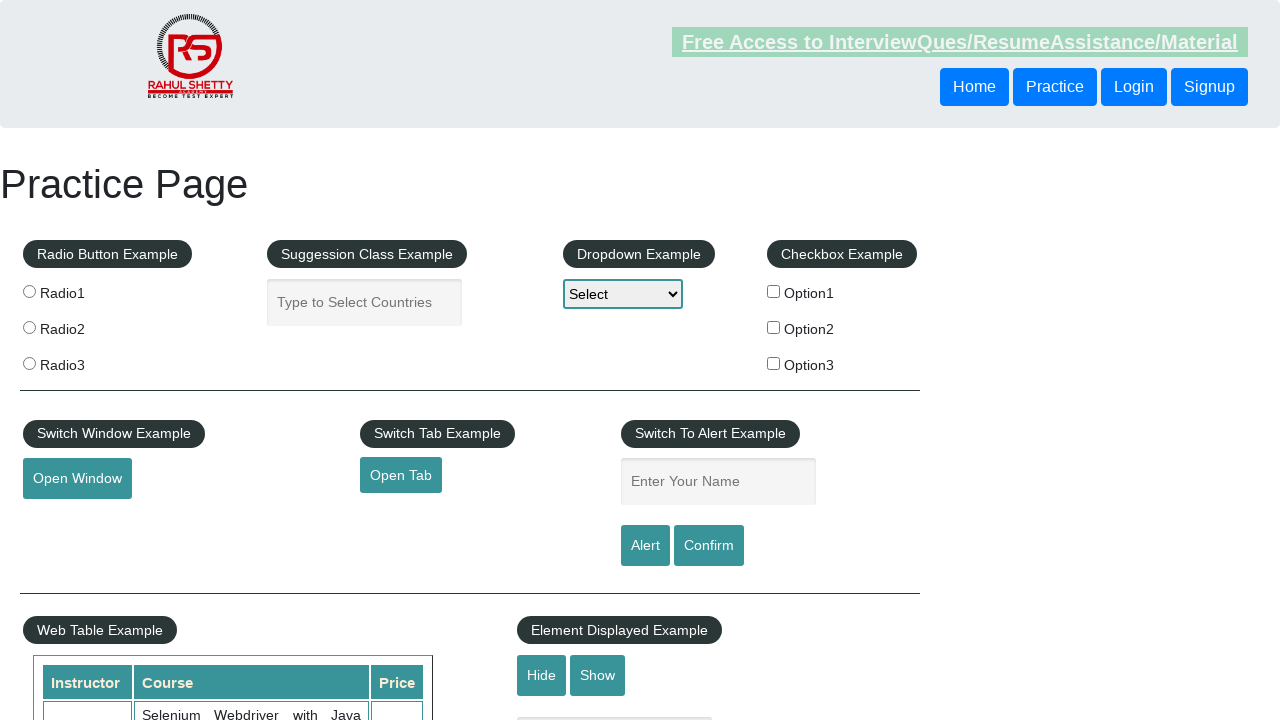

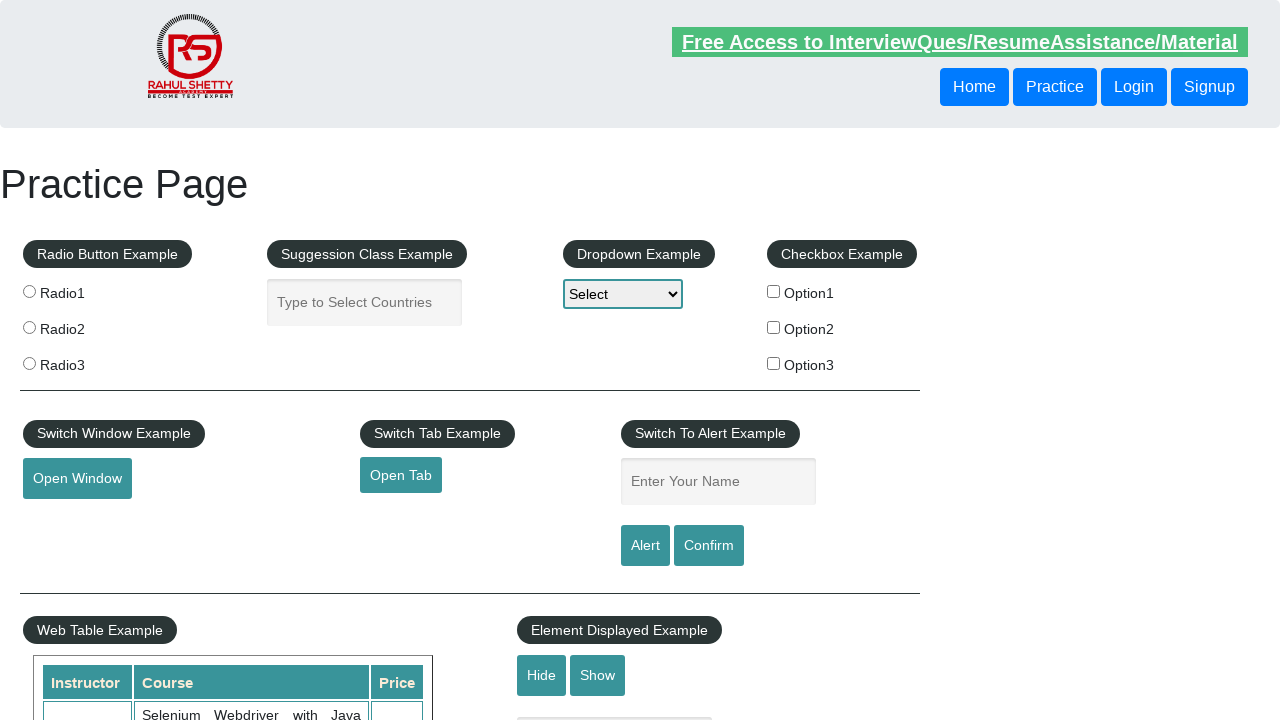